Tests scrolling functionality by scrolling to an element and verifying it becomes visible

Starting URL: https://atidcollege.co.il/Xamples/ex_actions.html

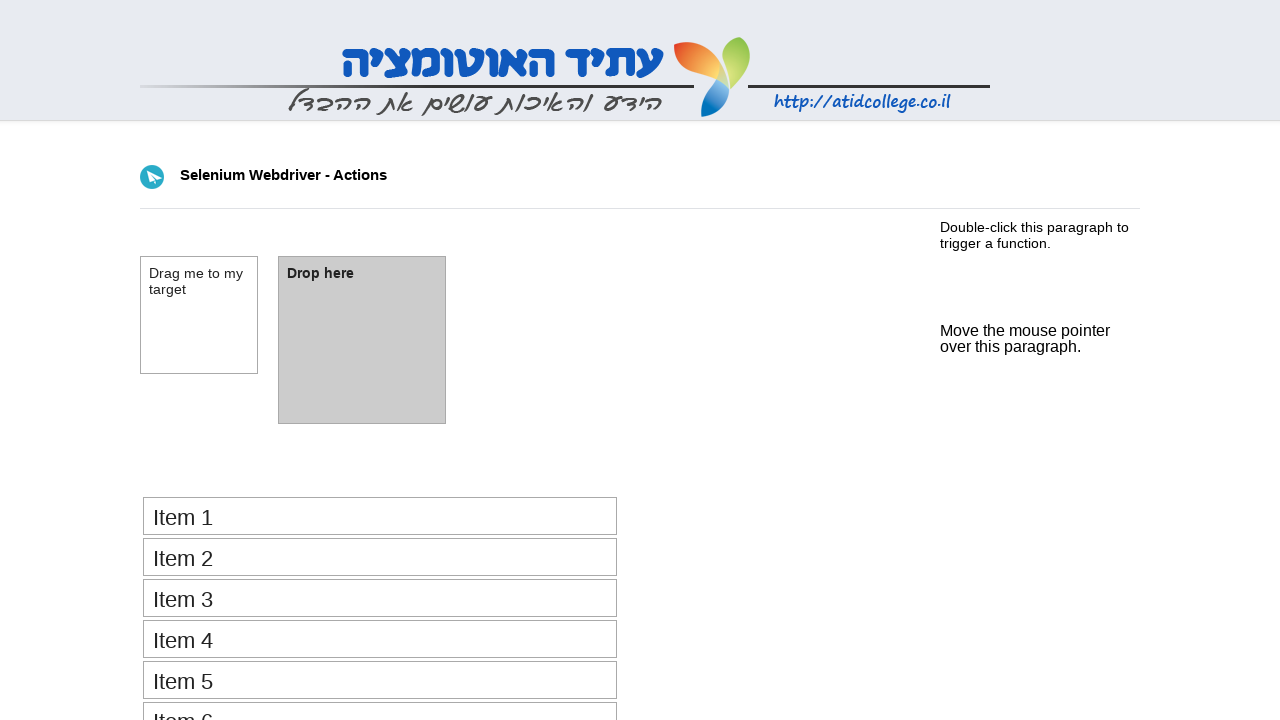

Scrolled to #scrolled_element into view
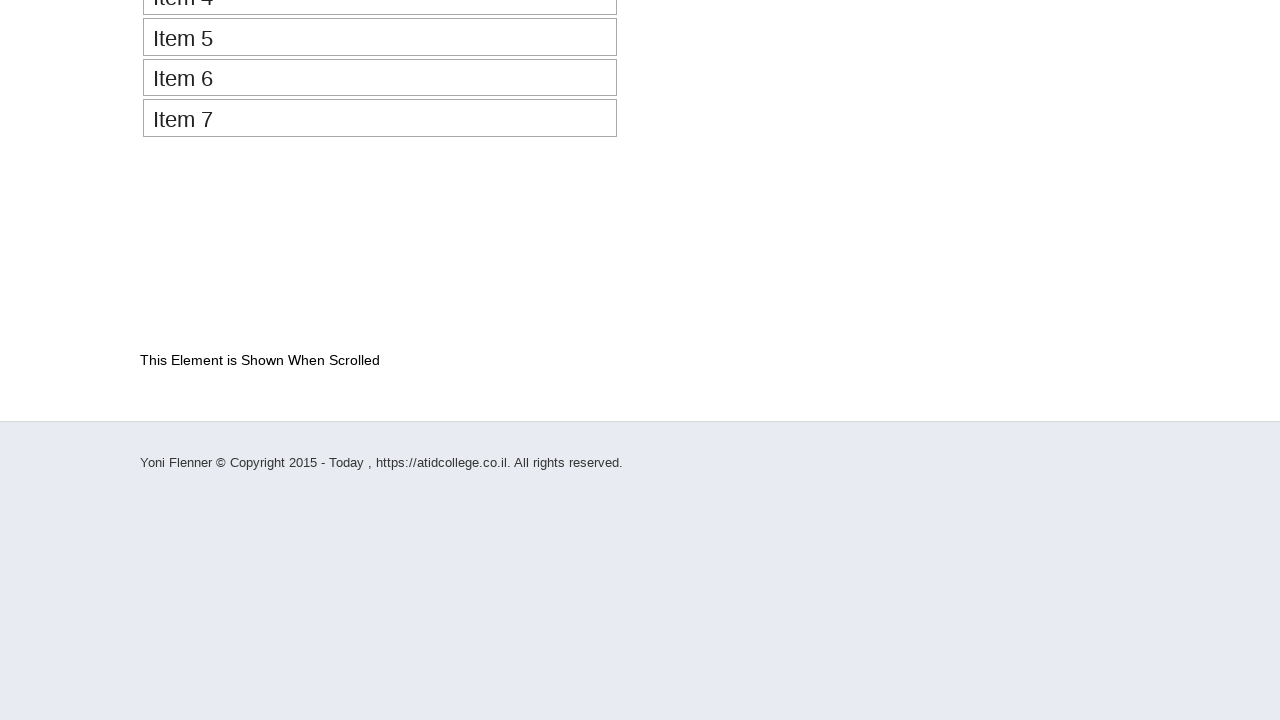

Verified #scrolled_element is visible
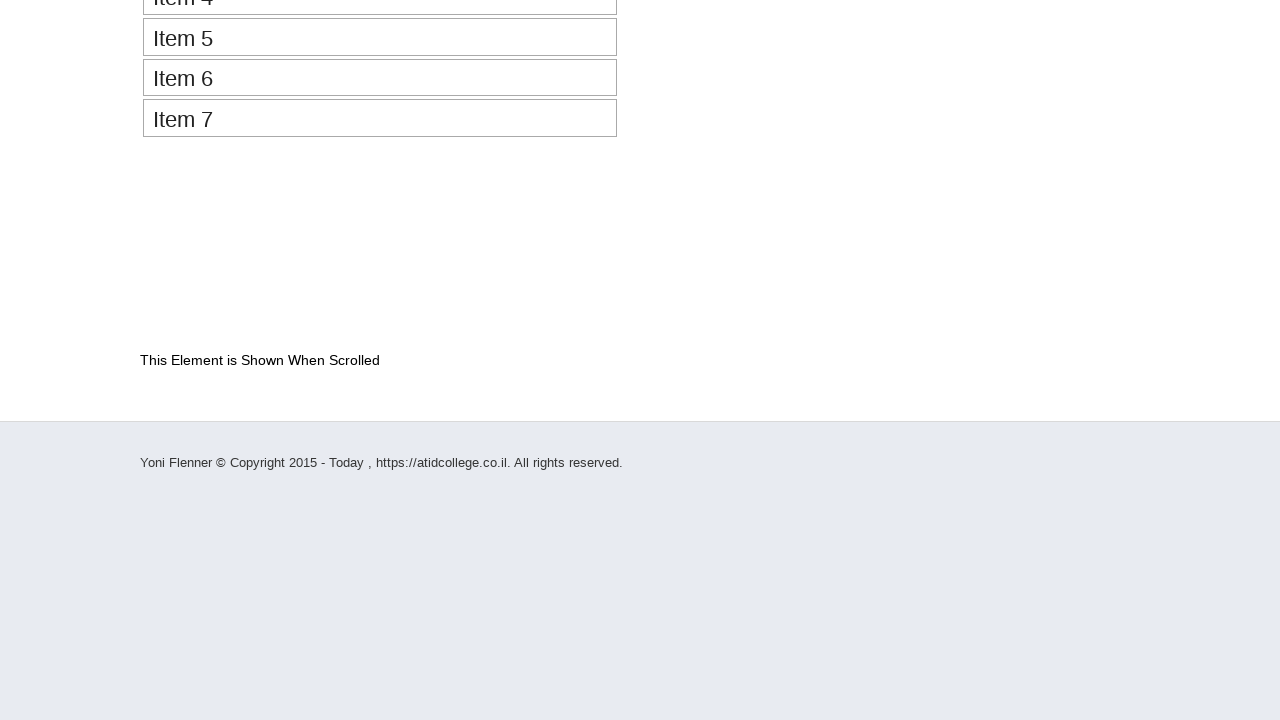

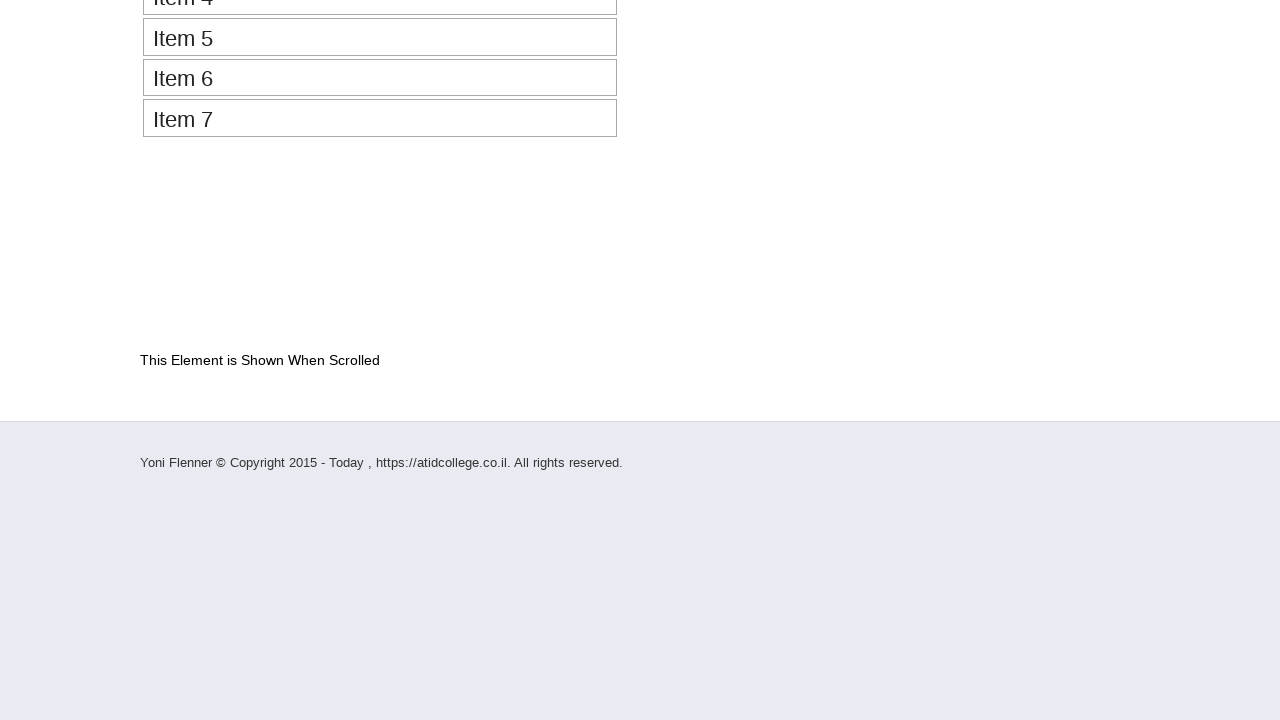